Verifies that the "Log In" button on the NextBaseCRM login page displays the expected text "Log In" by checking its value attribute.

Starting URL: https://login1.nextbasecrm.com/

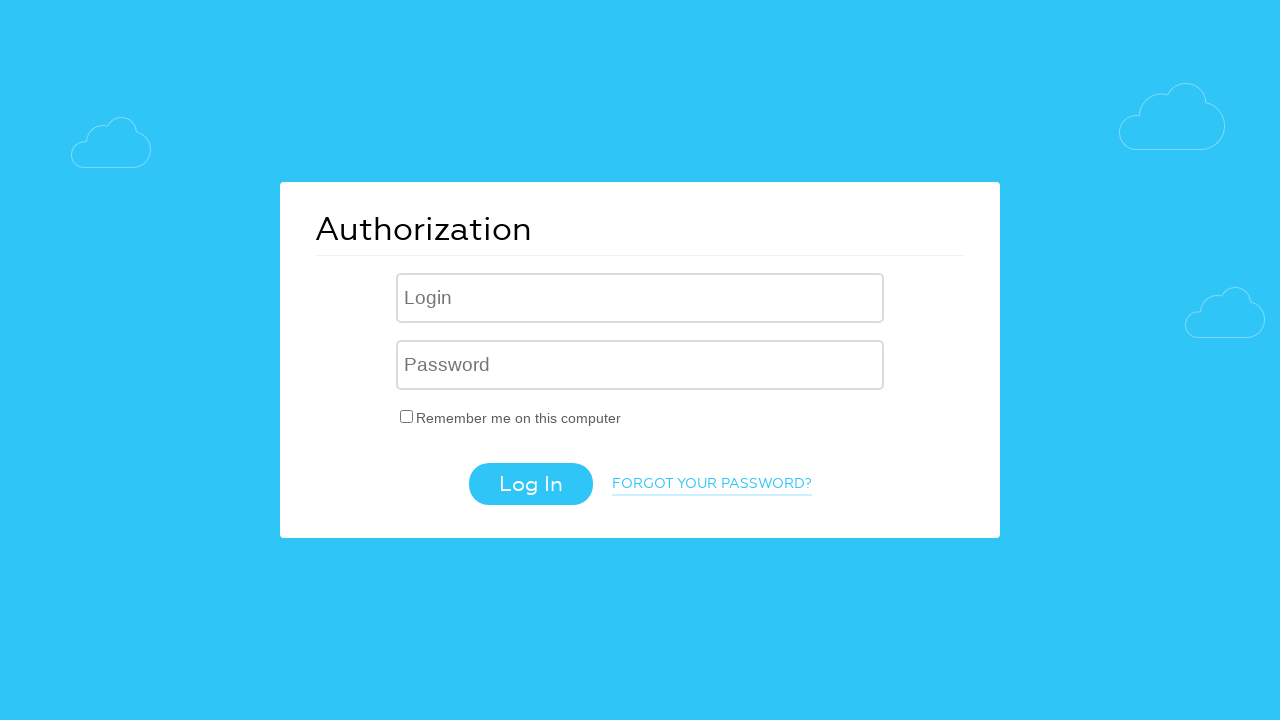

Located the login submit button
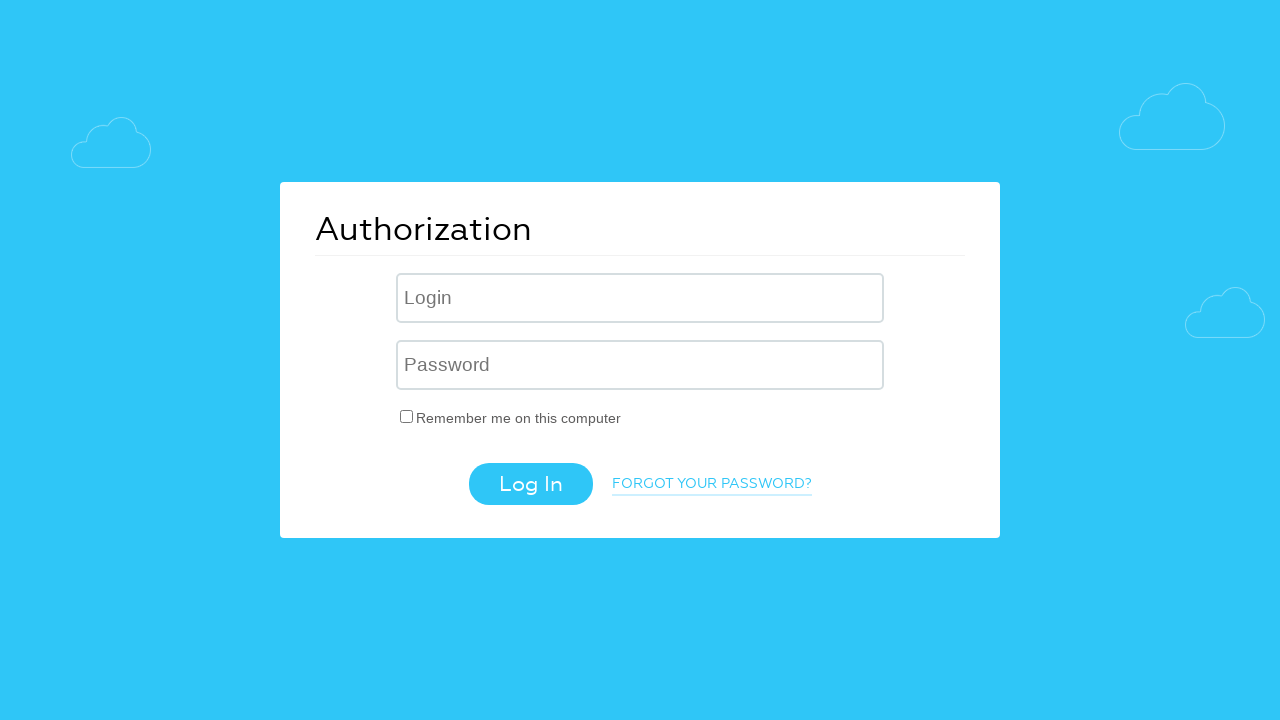

Waited for login button to become visible
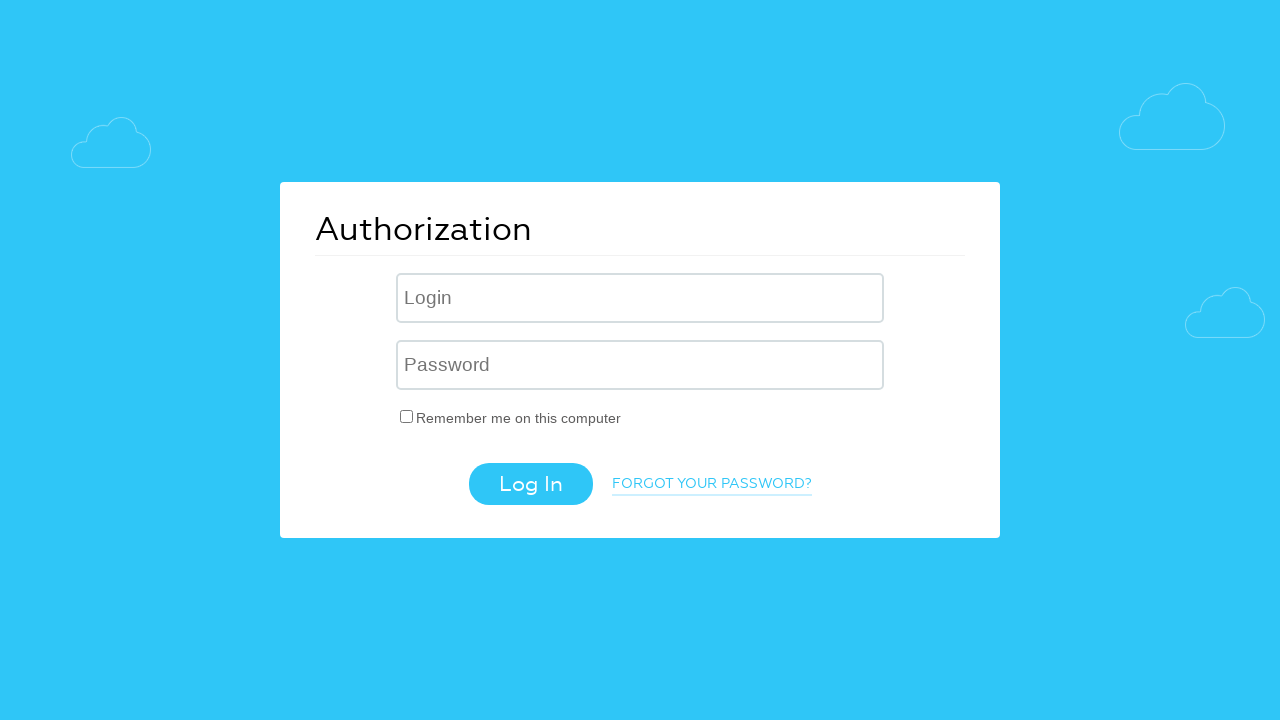

Retrieved value attribute from login button
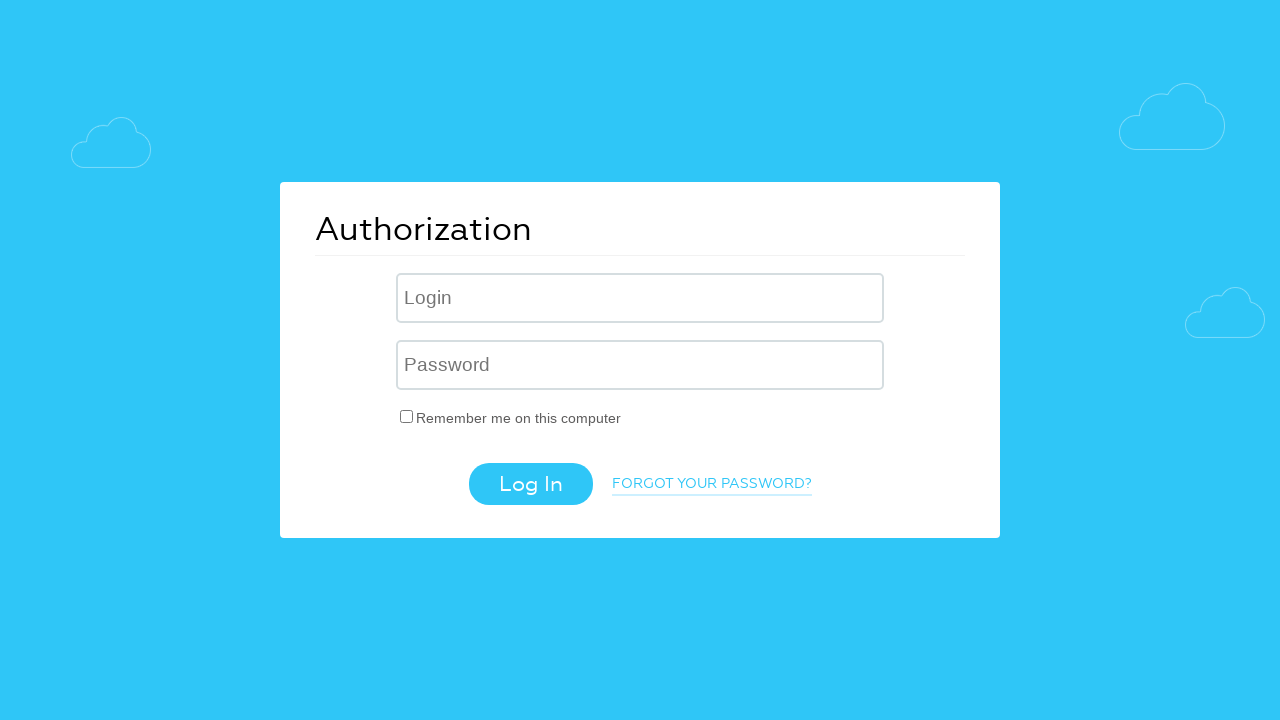

Verified login button displays expected text 'Log In'
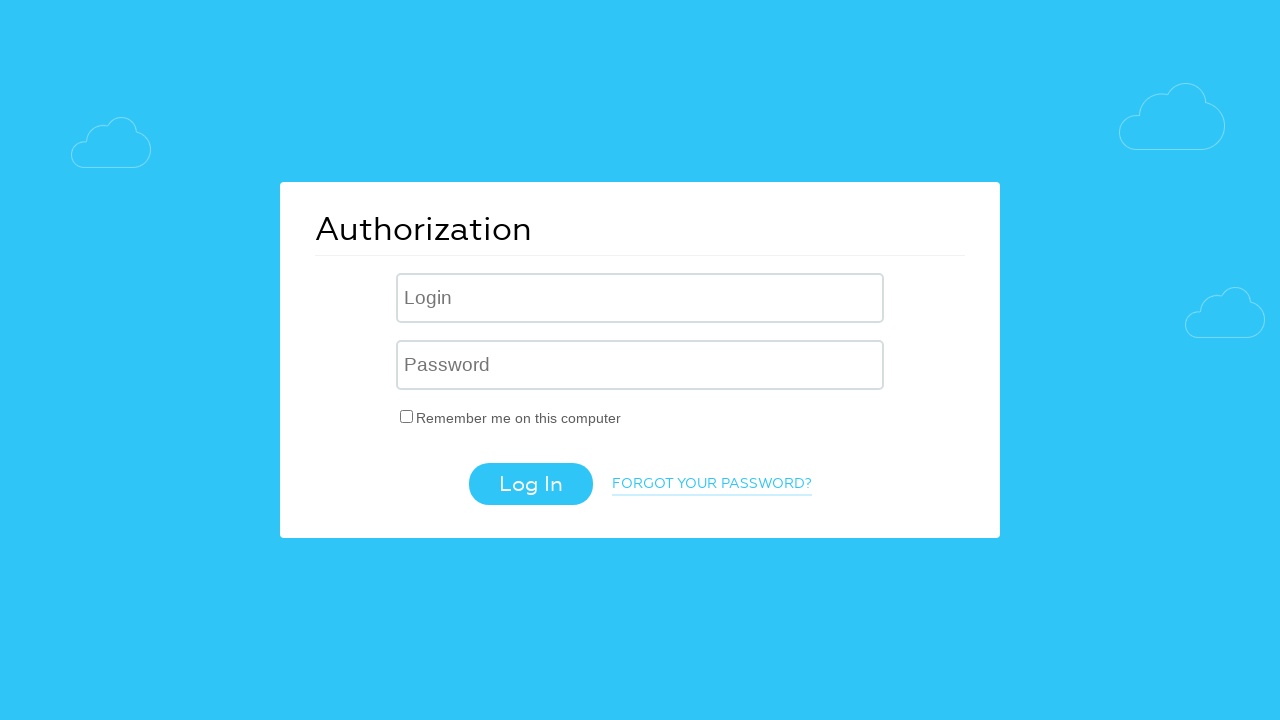

Test completed successfully - Login Button Text Verification Passed
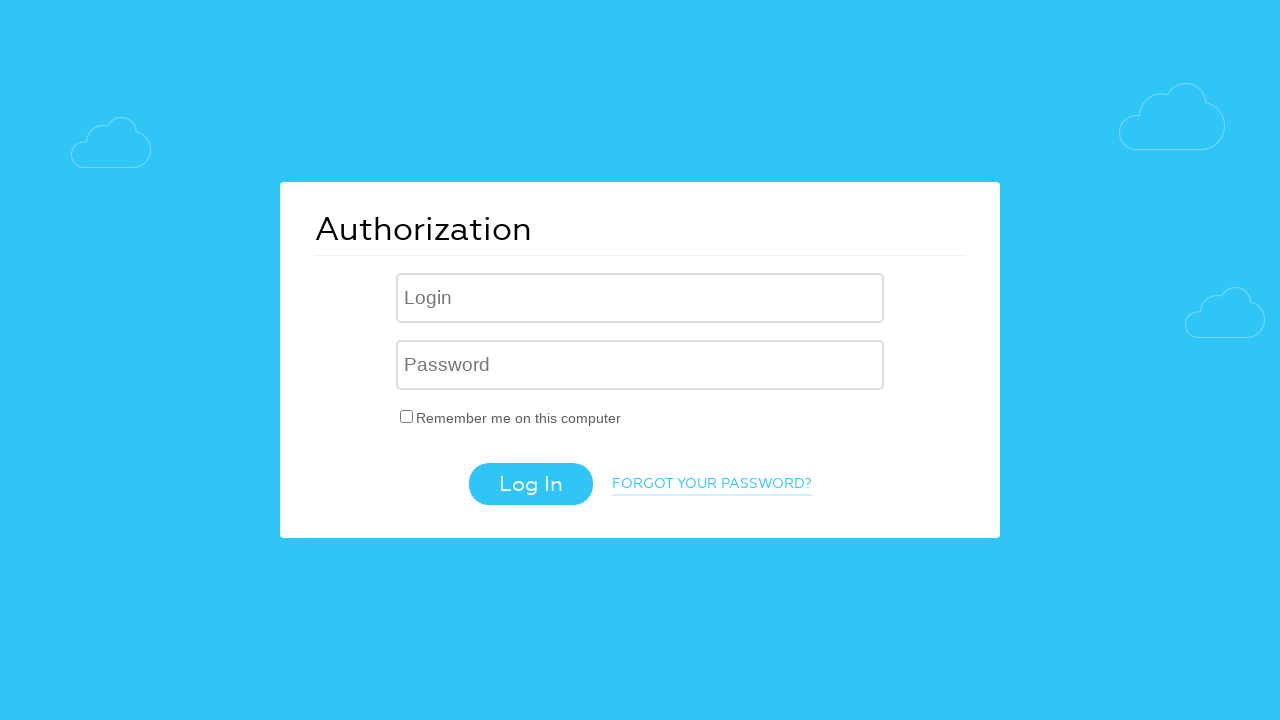

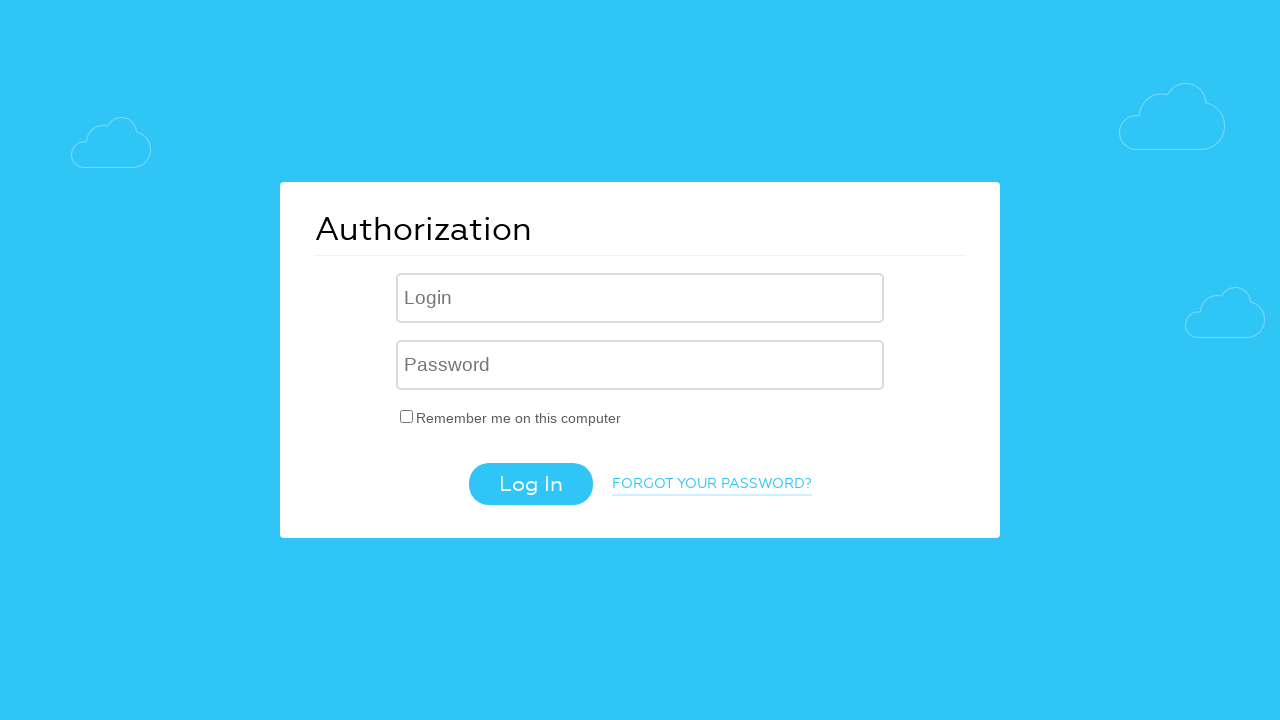